Tests clicking a button identified by its CSS class (btn-primary) on a UI testing playground site

Starting URL: http://uitestingplayground.com/classattr

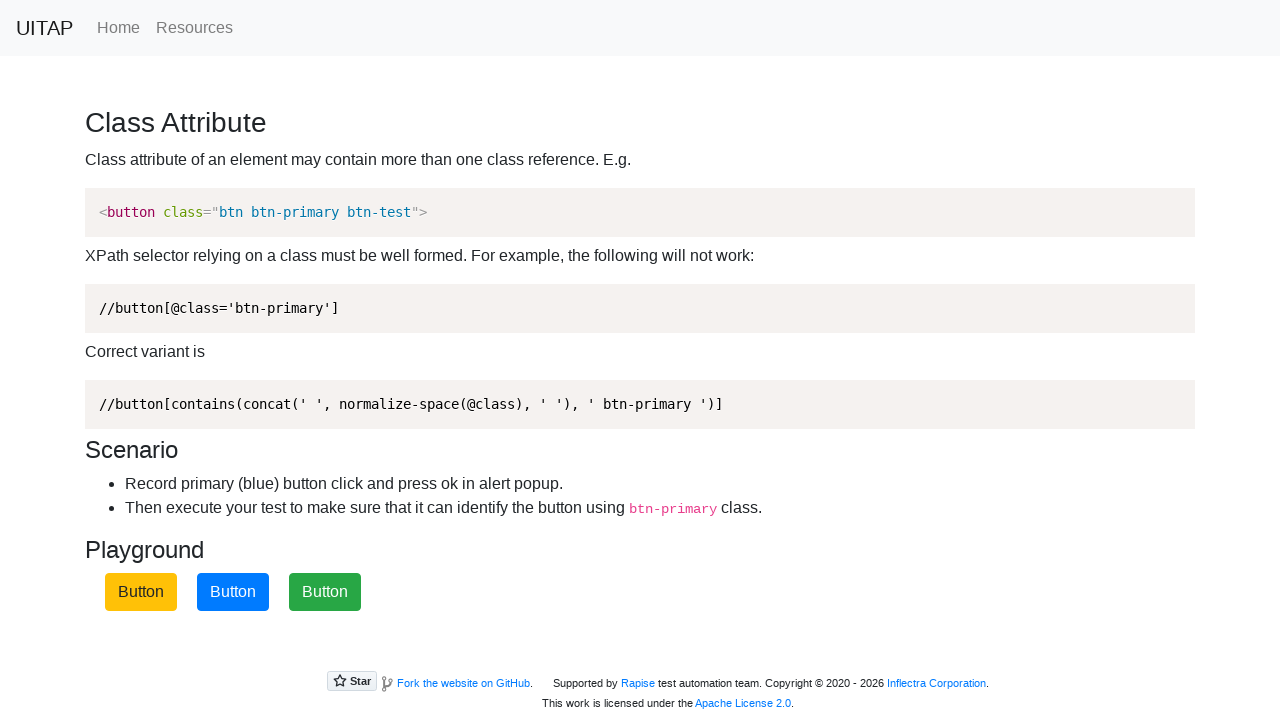

Navigated to UI testing playground class attribute page
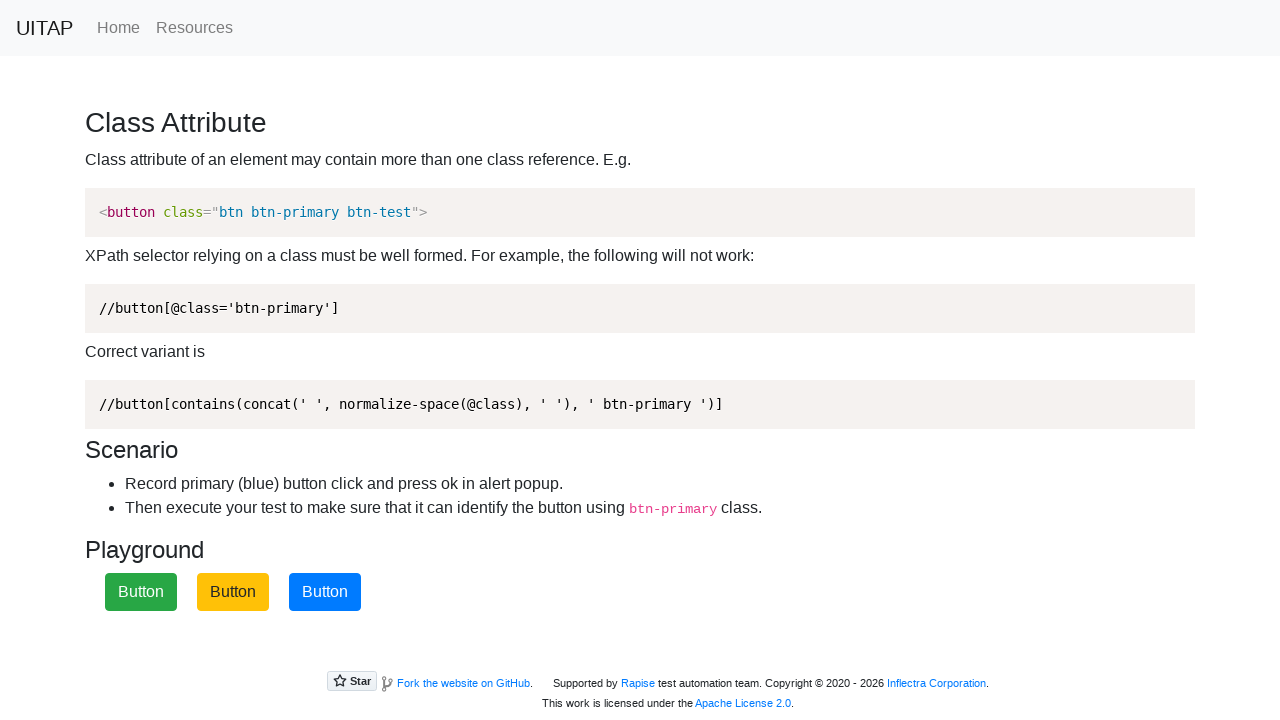

Clicked button with CSS class btn-primary at (325, 592) on .btn-primary
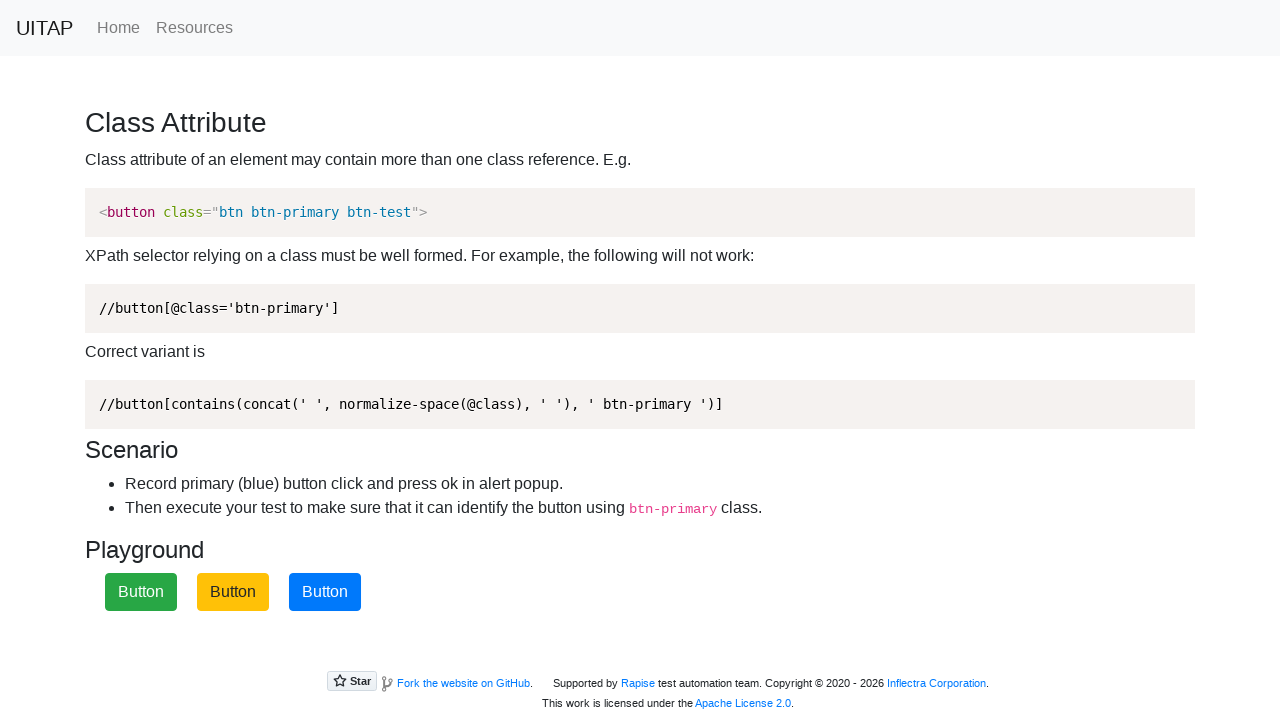

Waited 1 second for result/alert to appear
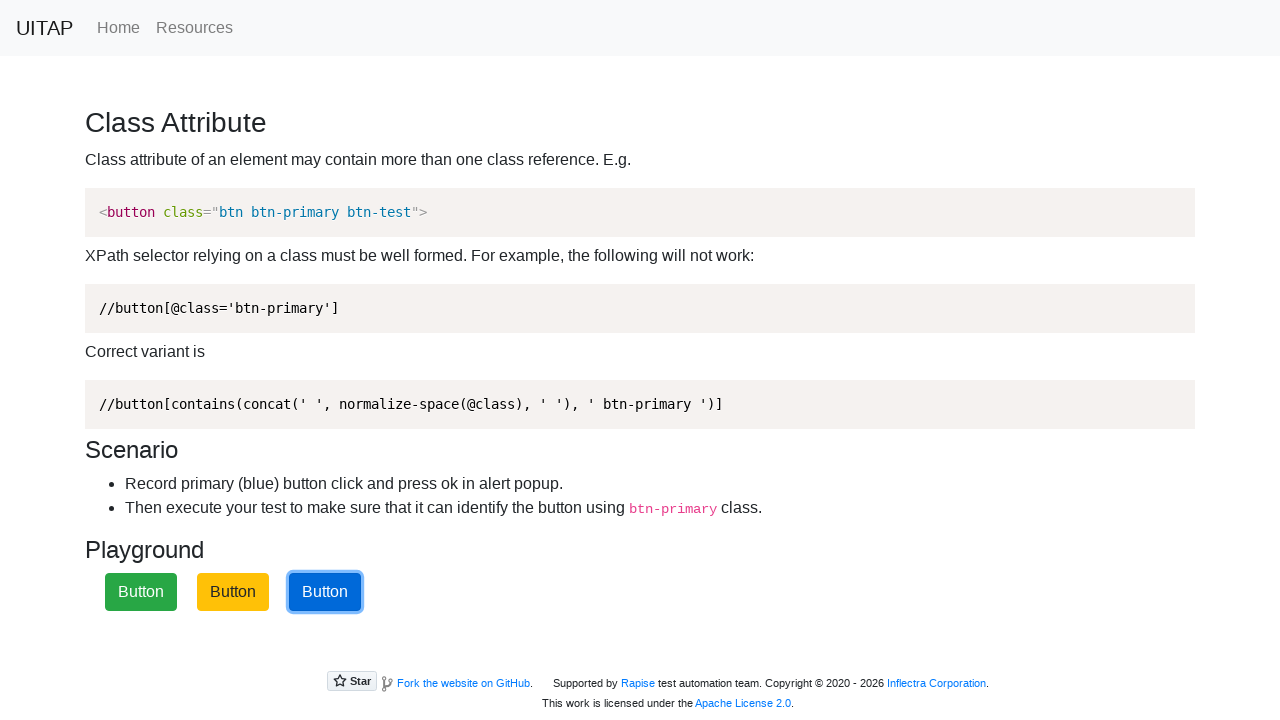

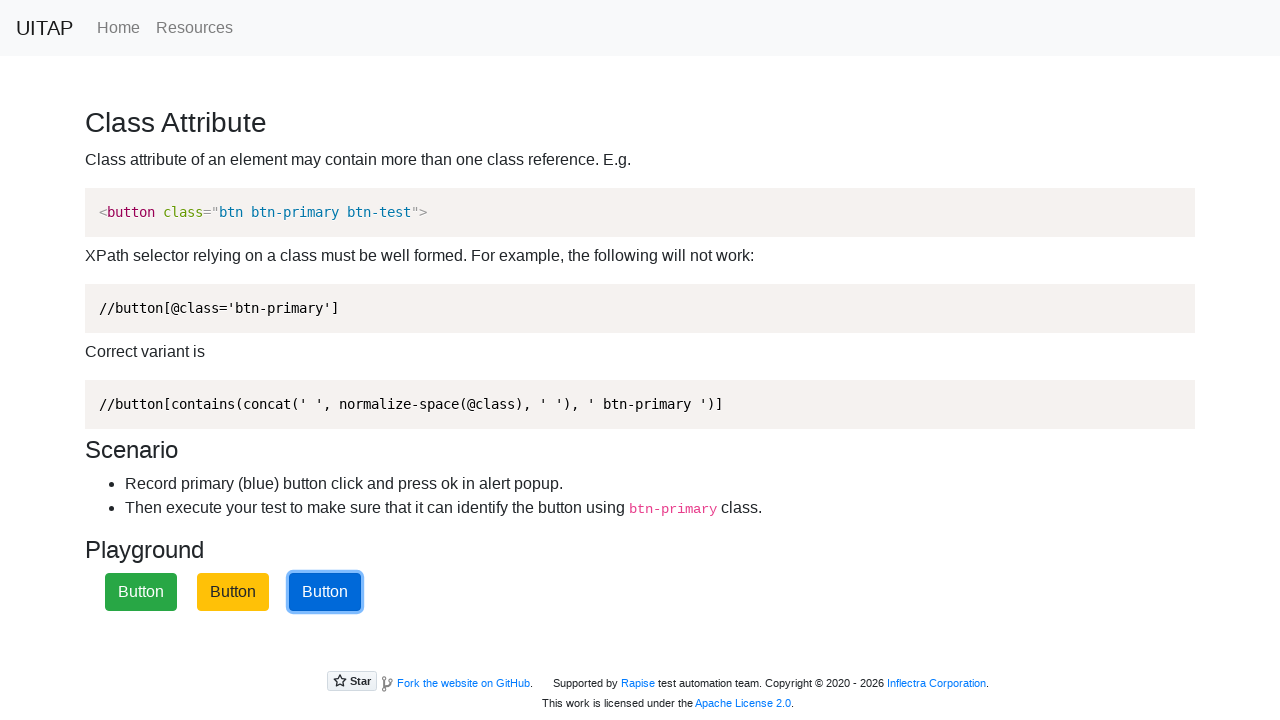